Tests clicking on specific checkboxes (Sports and Reading) on the DemoQA practice form, checking if they are not already selected before clicking

Starting URL: https://demoqa.com/automation-practice-form

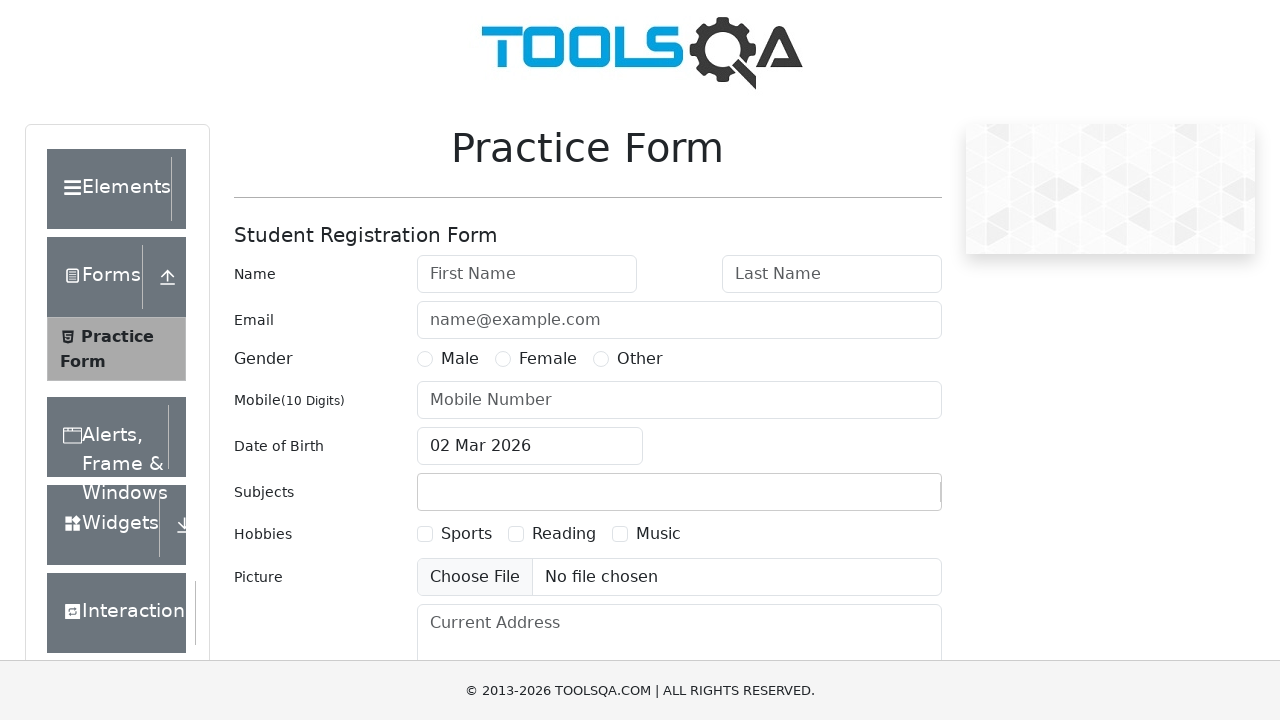

Located Sports checkbox element
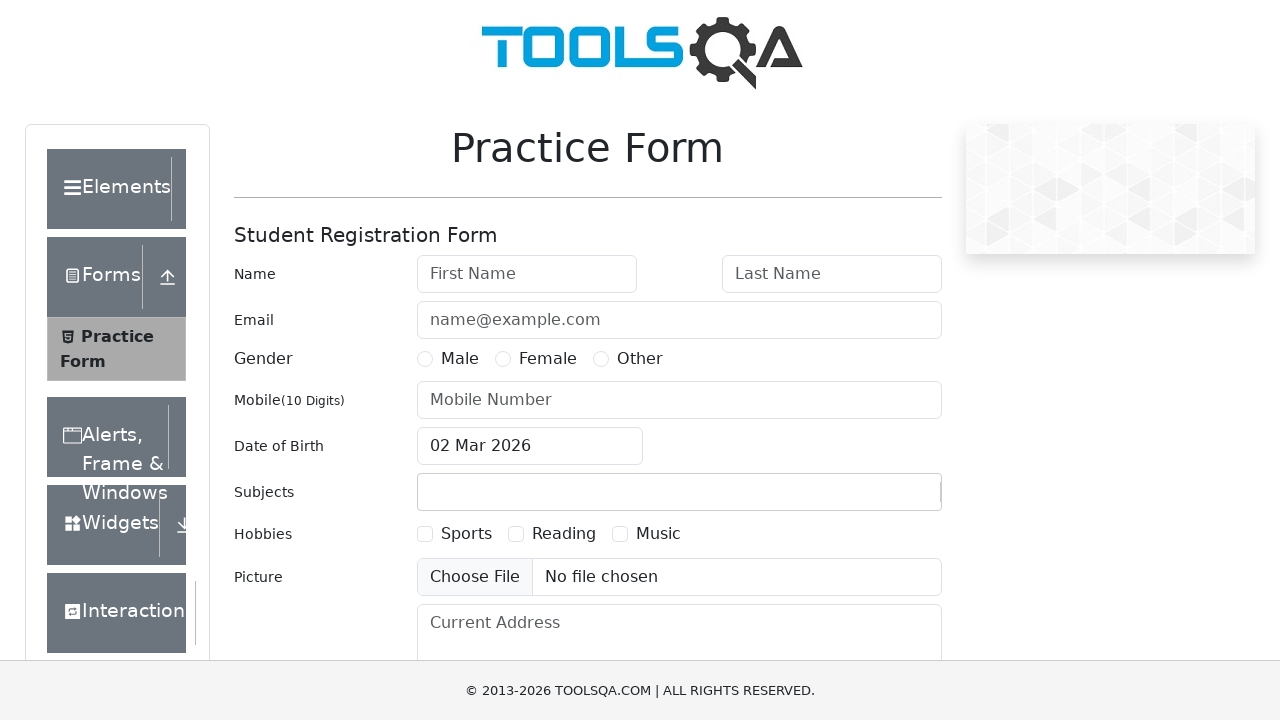

Sports checkbox is not selected, proceeding to click
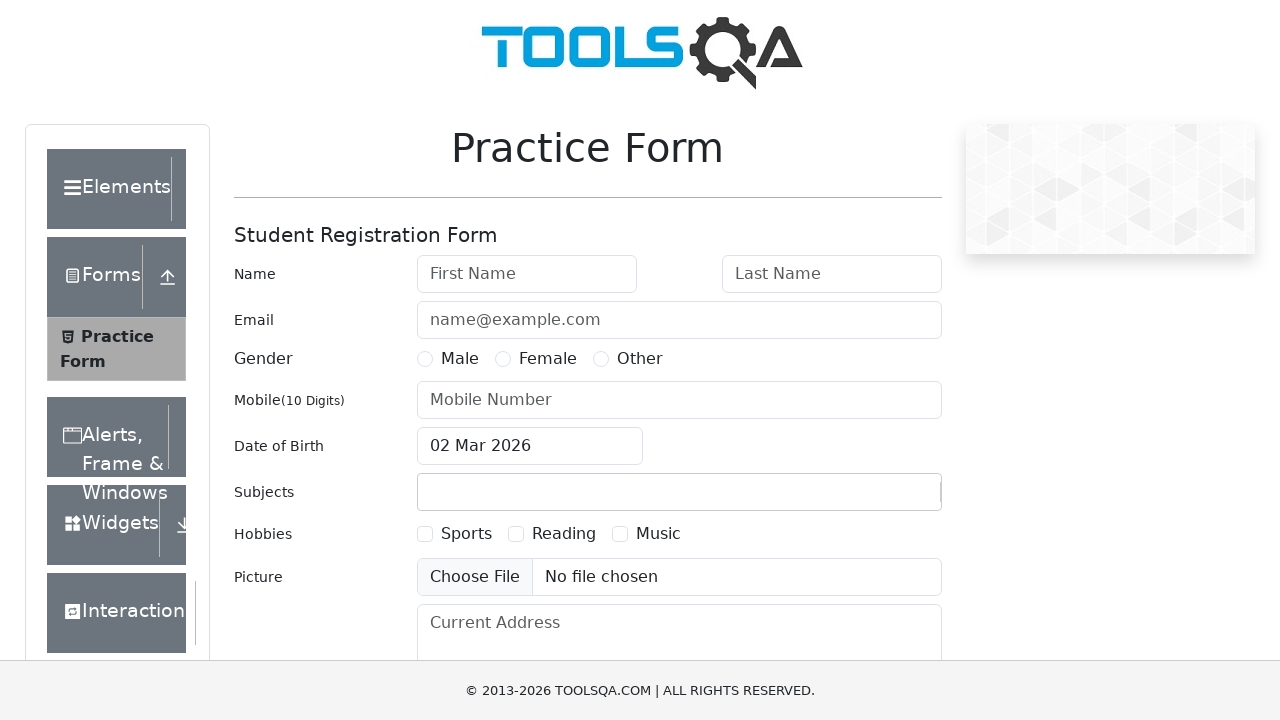

Clicked on Sports checkbox label at (466, 534) on xpath=//label[text()='Sports']
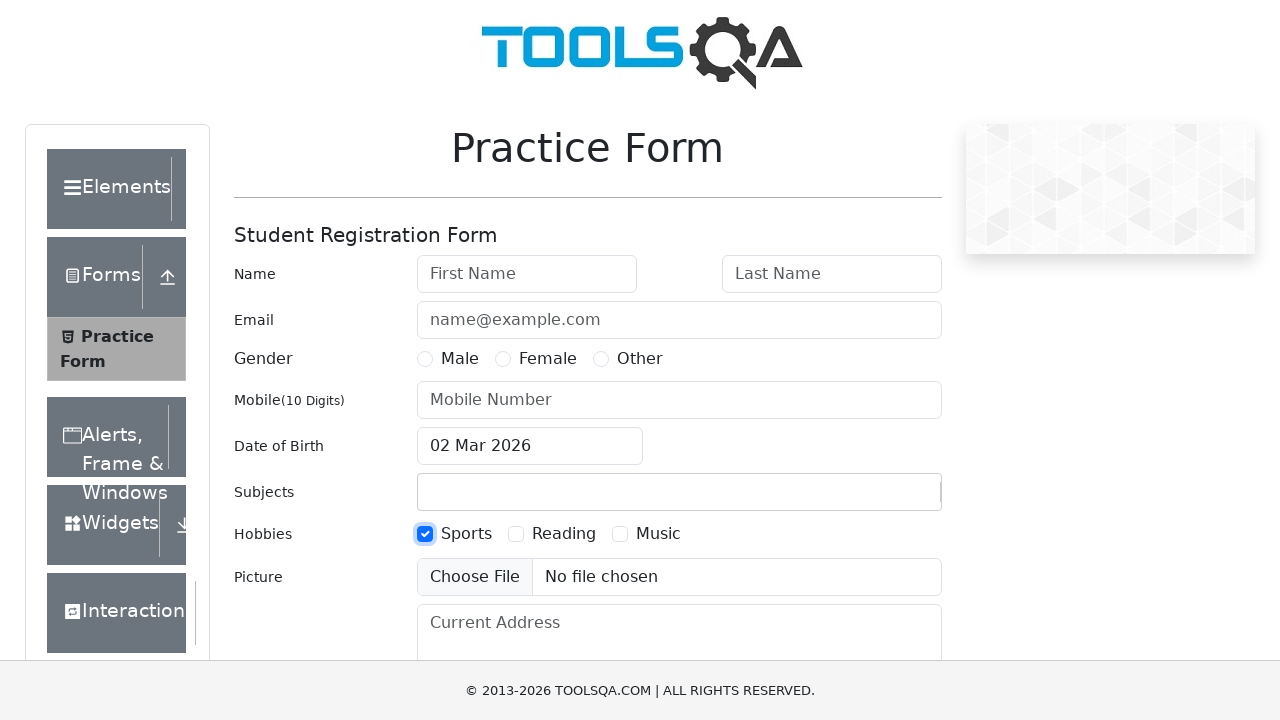

Located Reading checkbox element
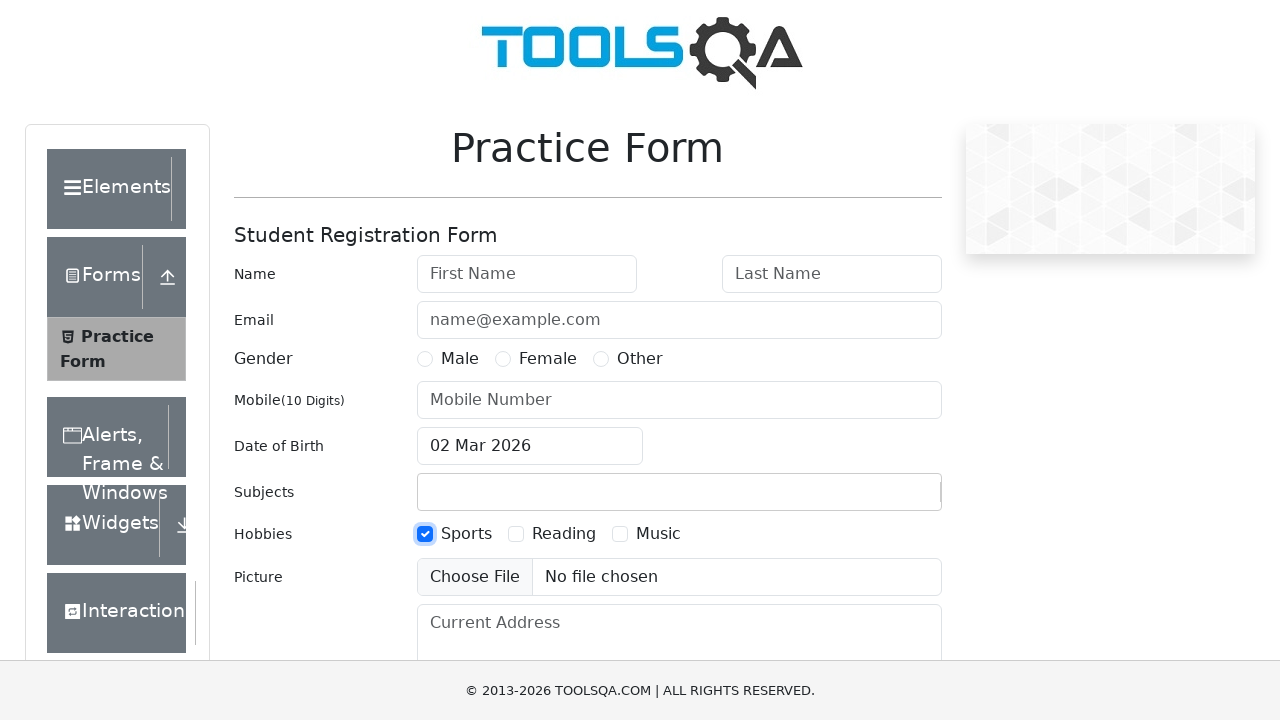

Reading checkbox is not selected, proceeding to click
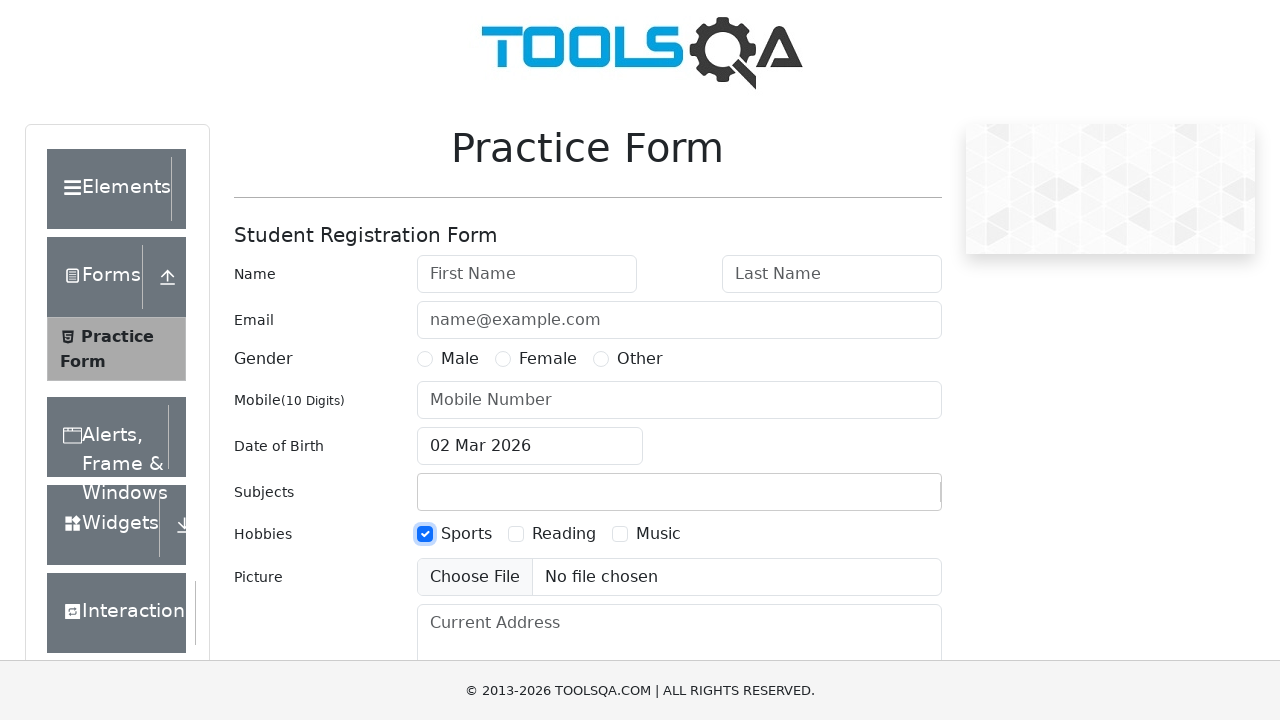

Clicked on Reading checkbox label at (564, 534) on xpath=//label[text()='Reading']
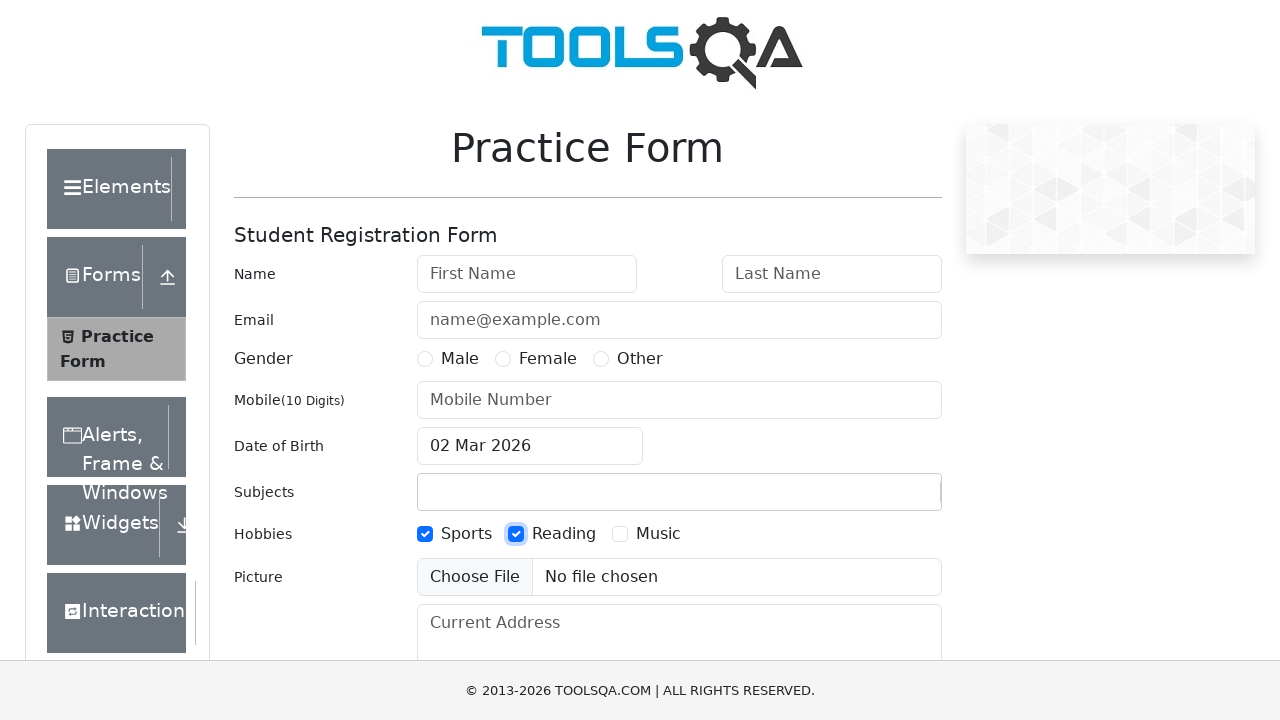

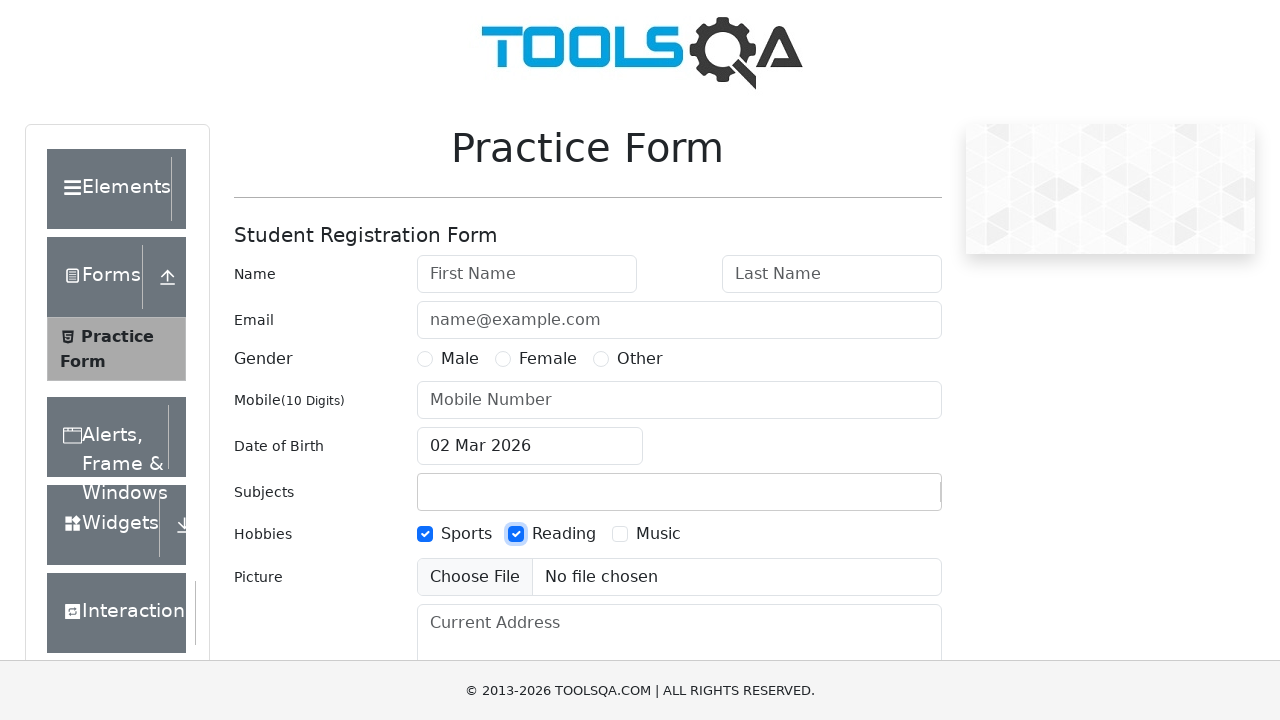